Tests drag-and-drop functionality on the jQuery UI demo page by switching to an iframe and dragging an element onto a droppable target.

Starting URL: https://jqueryui.com/droppable/

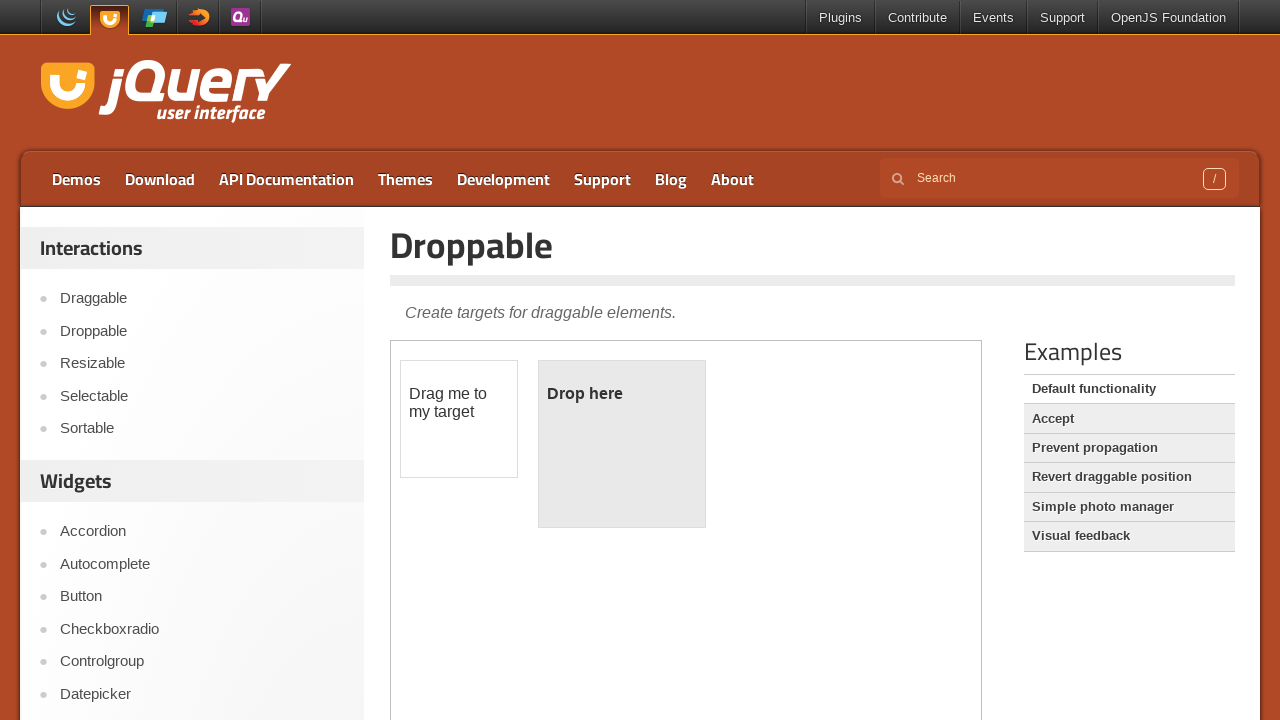

Located the demo iframe containing draggable elements
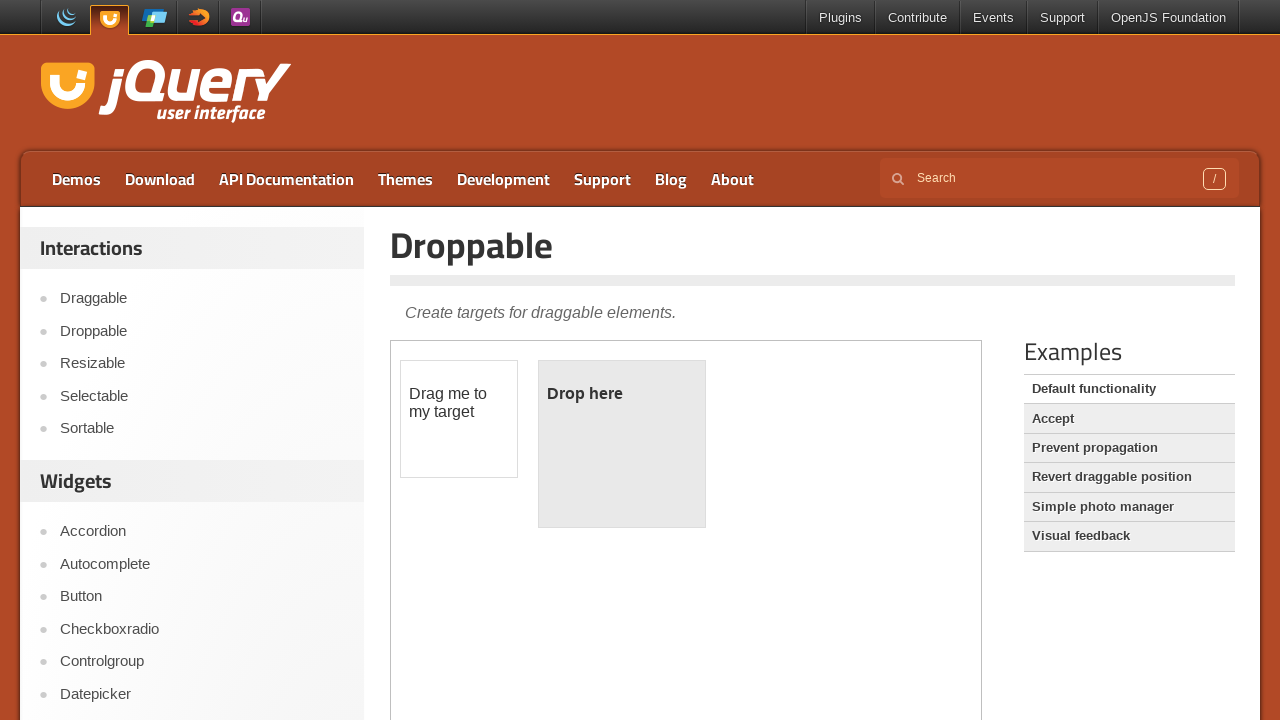

Located the draggable element with ID 'draggable'
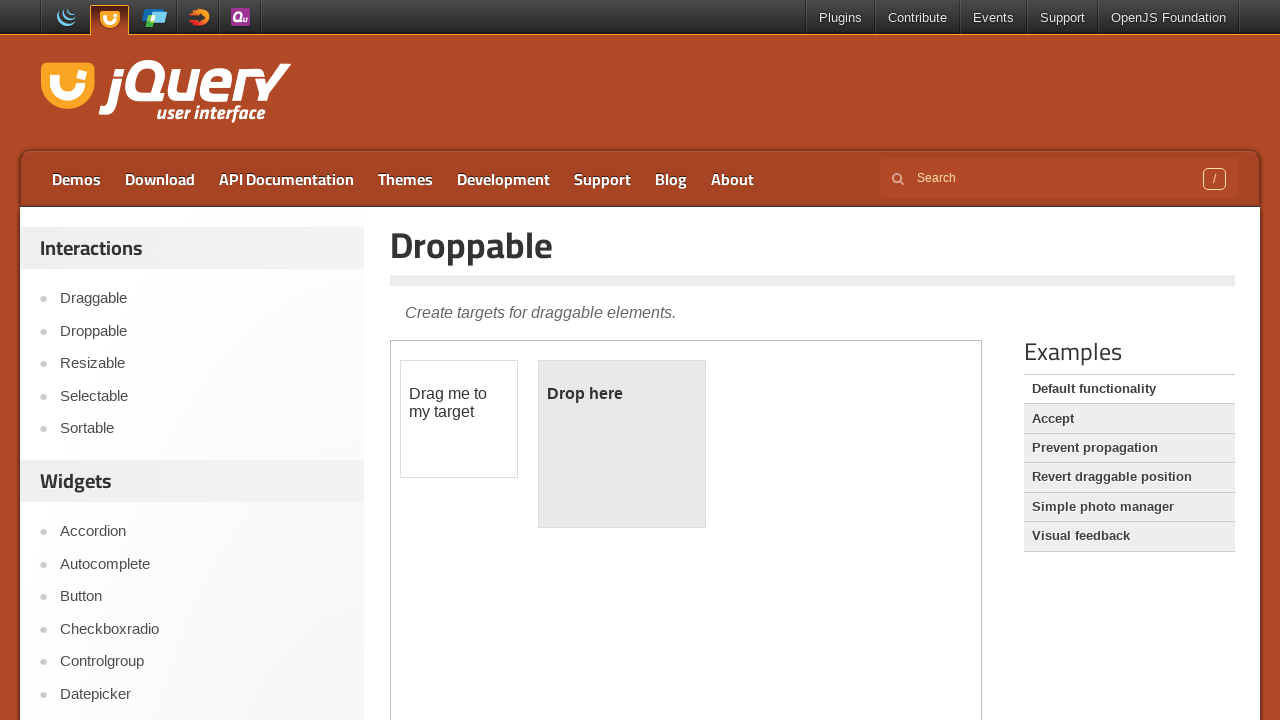

Located the droppable target element with ID 'droppable'
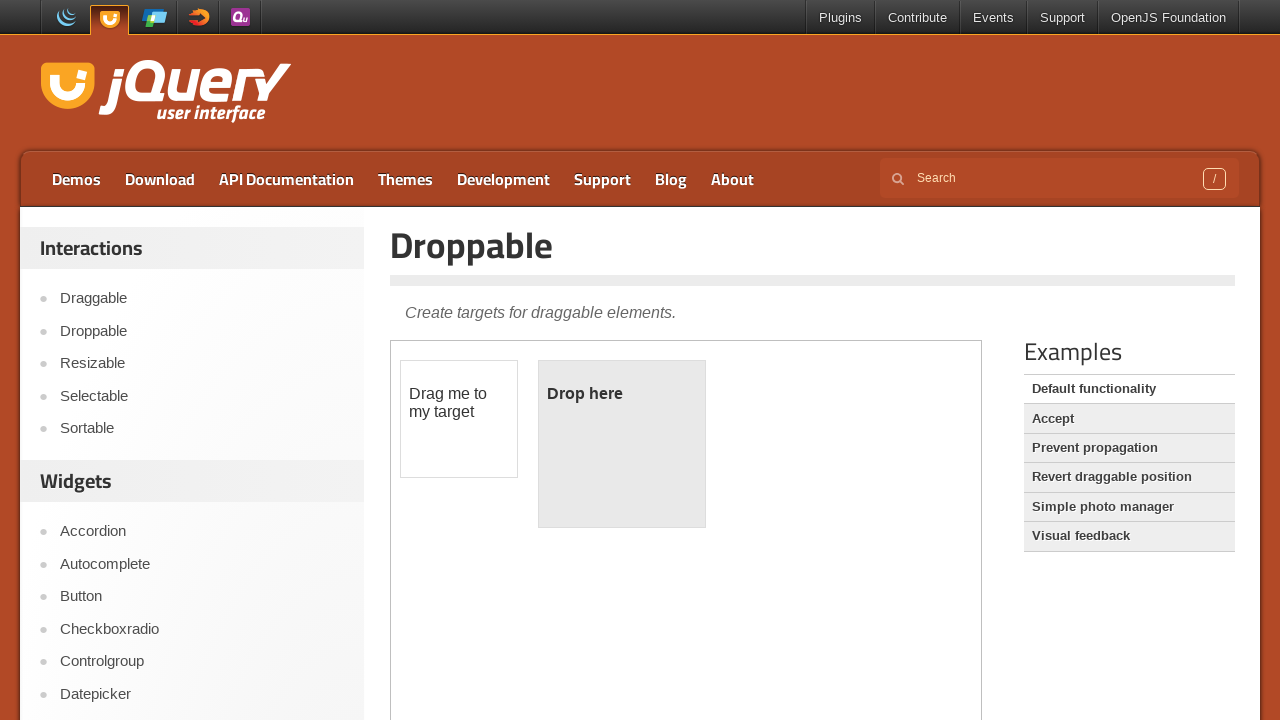

Dragged the draggable element onto the droppable target at (622, 444)
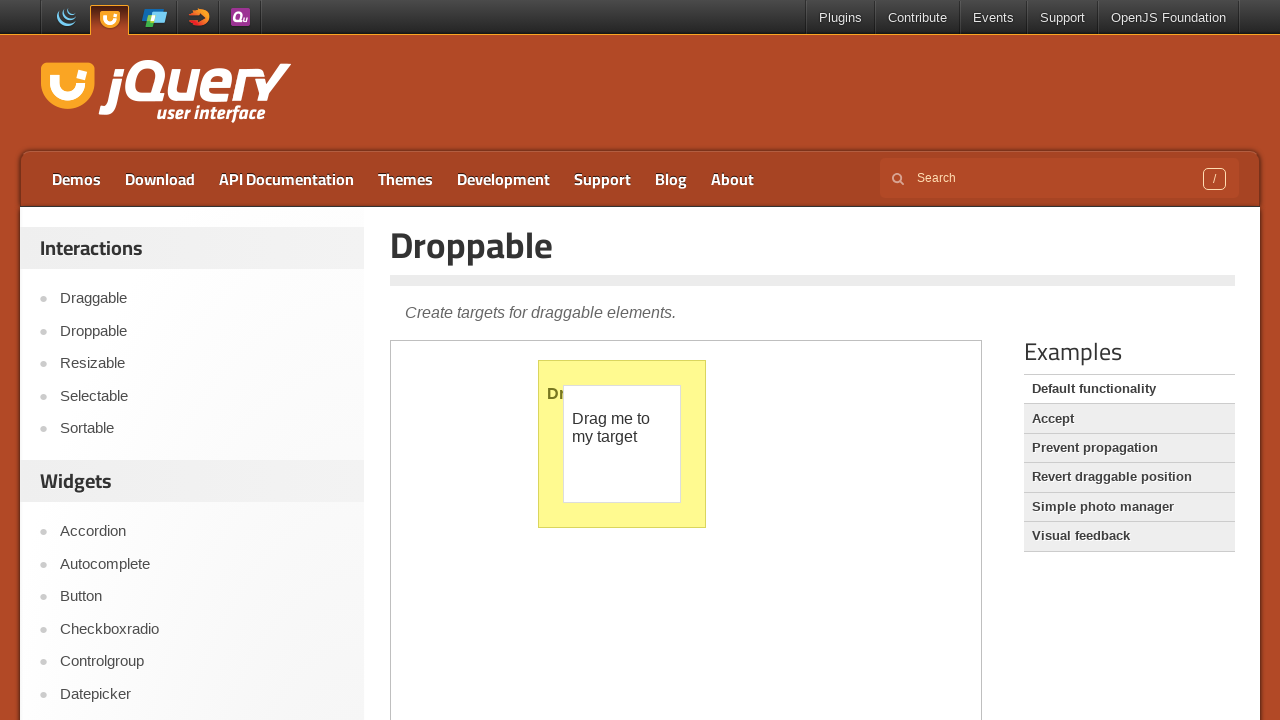

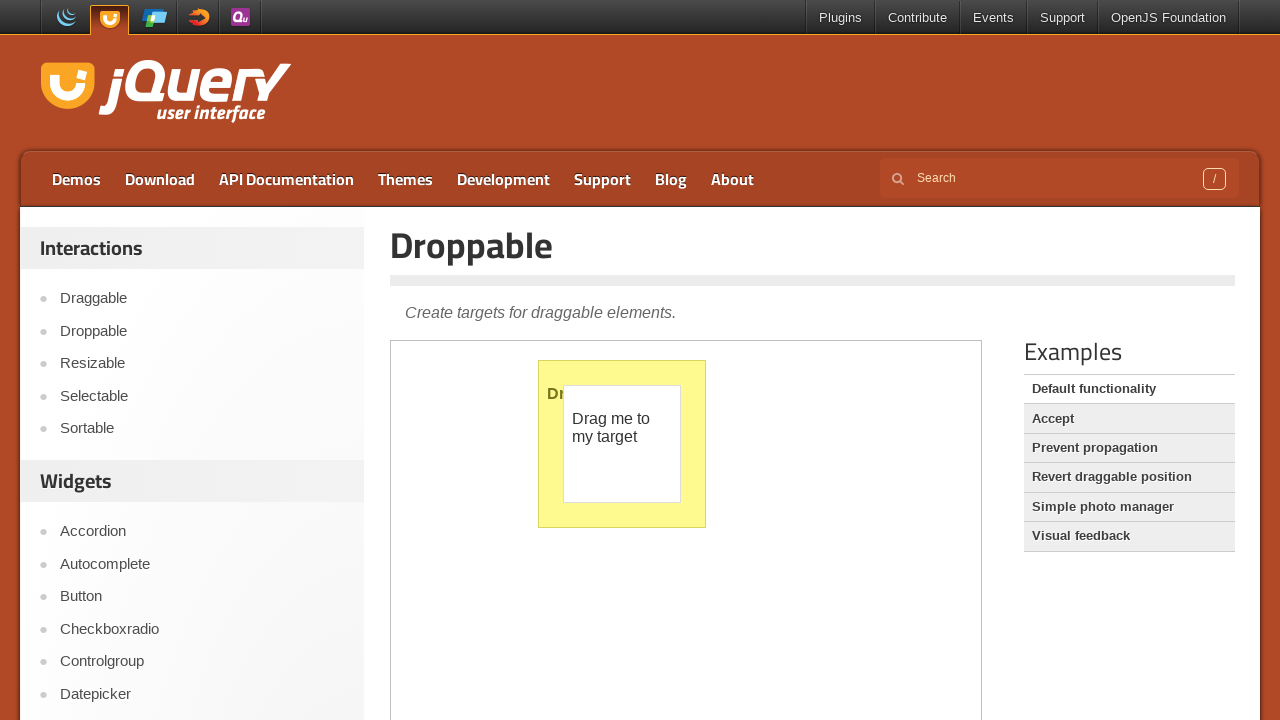